Tests that leaving the email field empty when submitting the contact form displays an appropriate warning message

Starting URL: https://automationintesting.online/

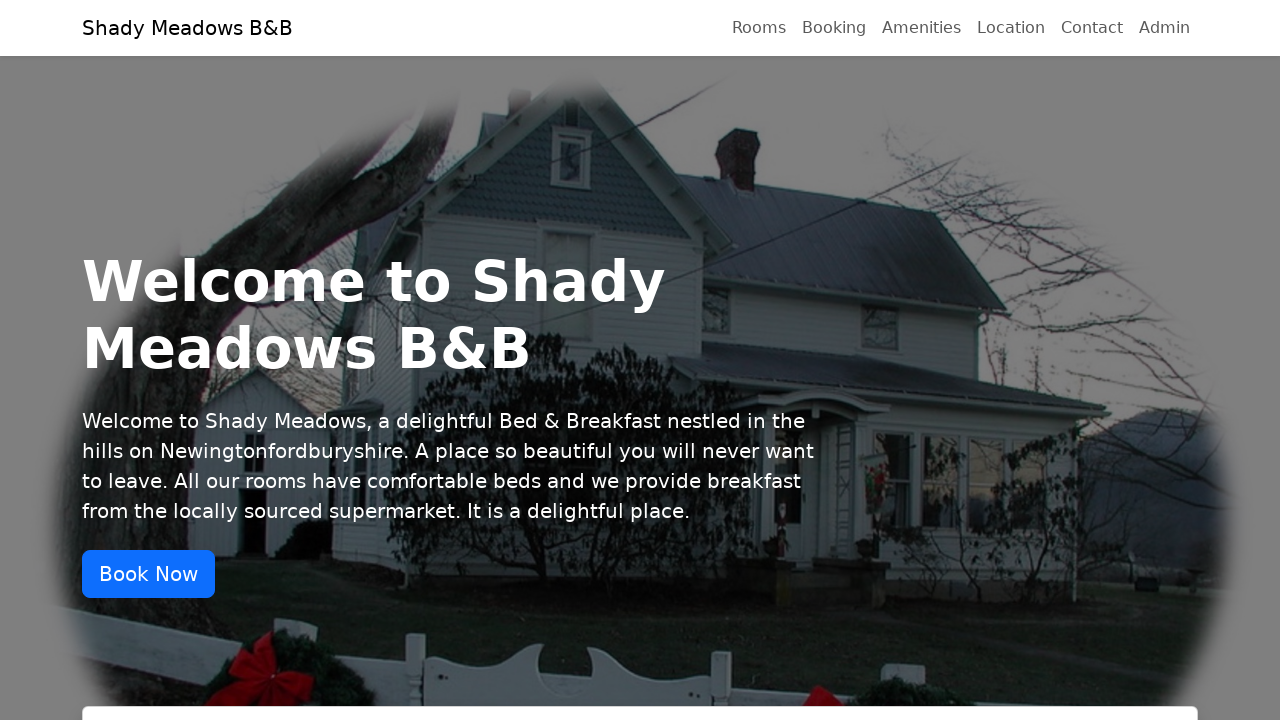

Scrolled to middle of page
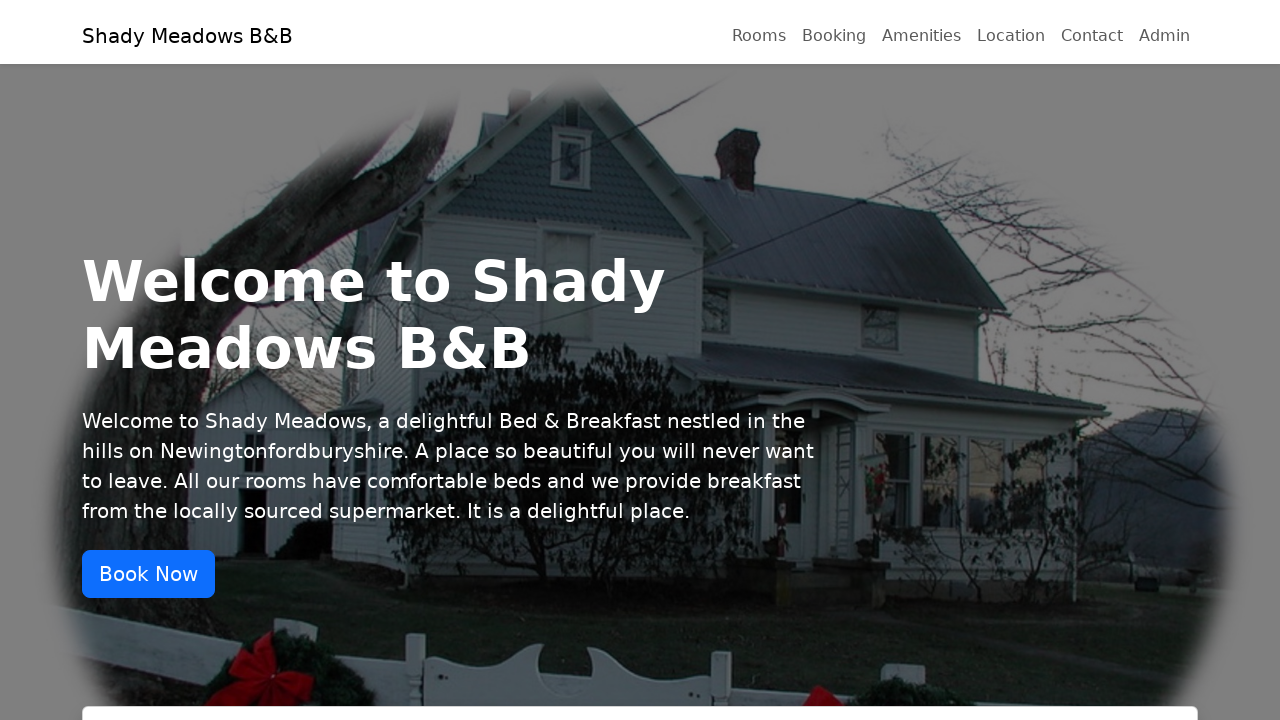

Filled name field with 'Özgür' on #name
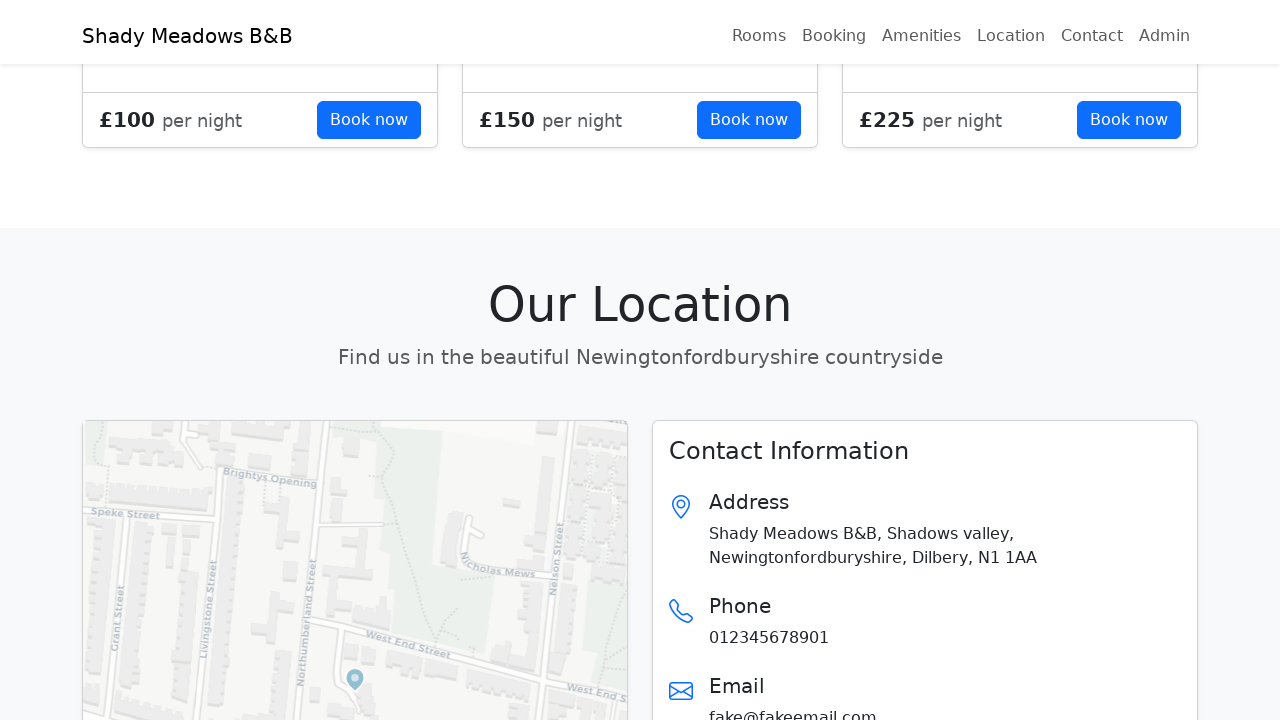

Filled phone field with '55512345678' on #phone
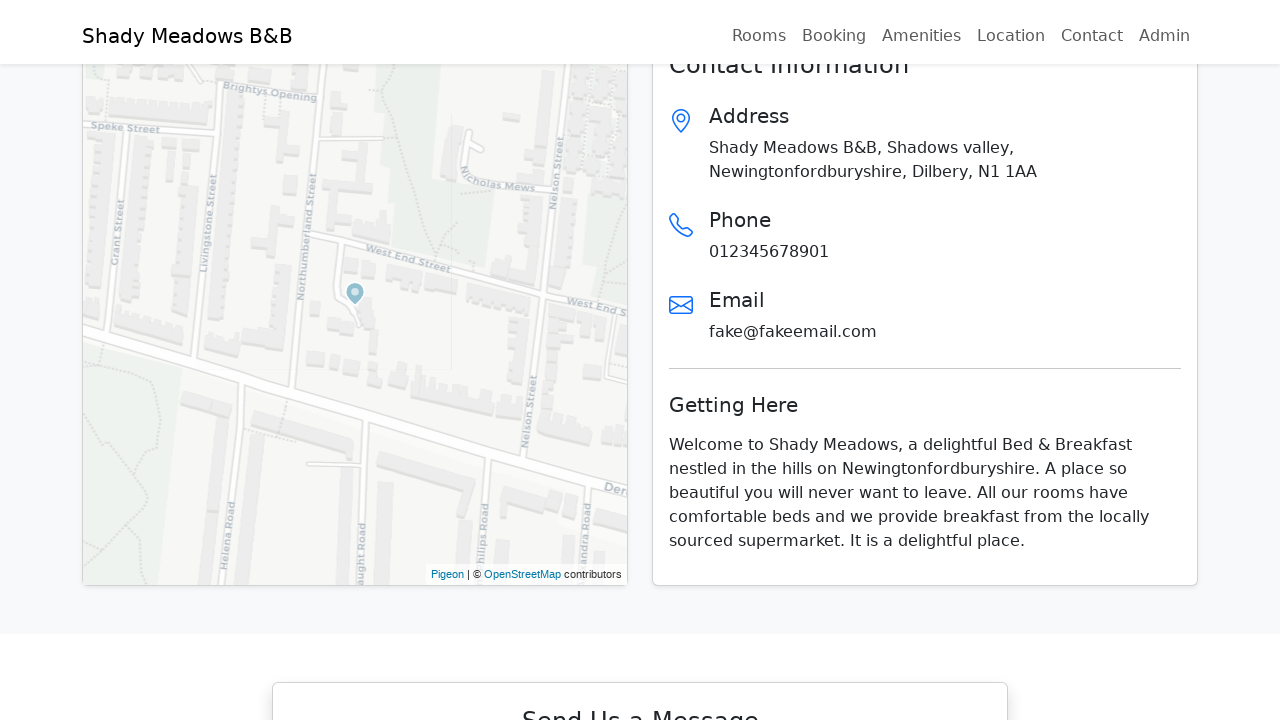

Filled subject field with 'Zorunlu Alan Testi' on #subject
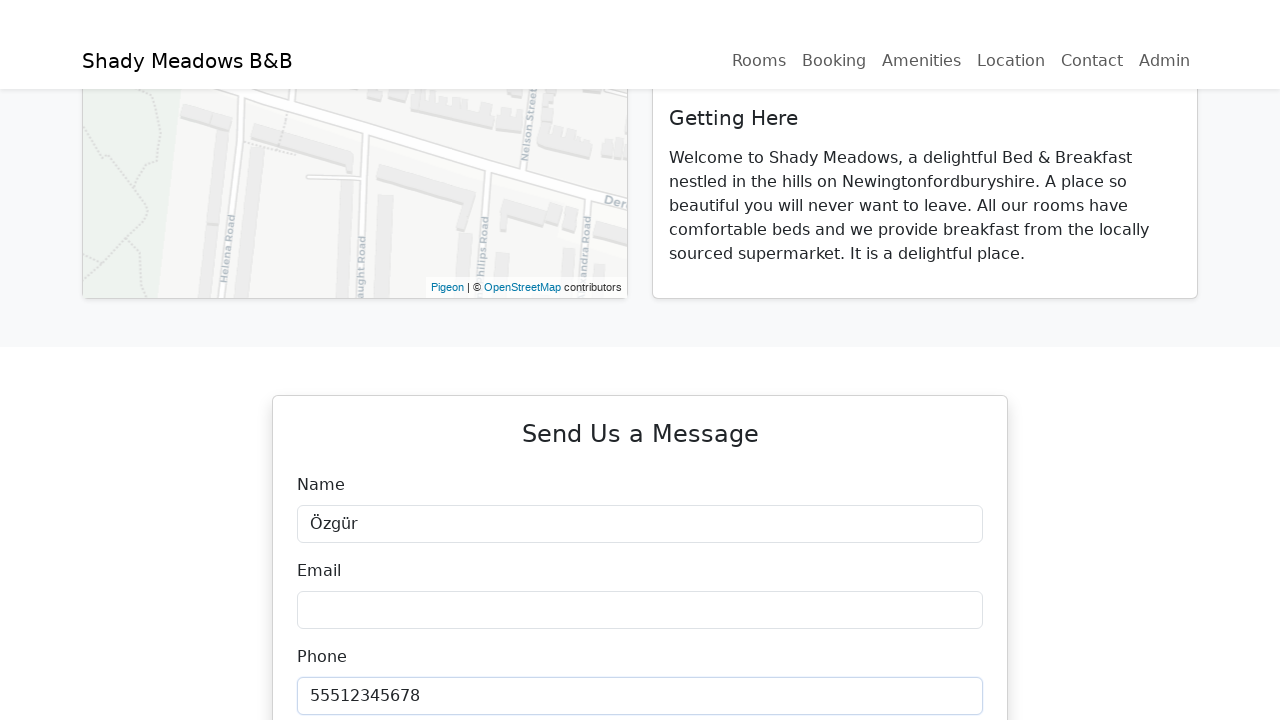

Filled description field with 'E-posta boş bırakılacak.' on #description
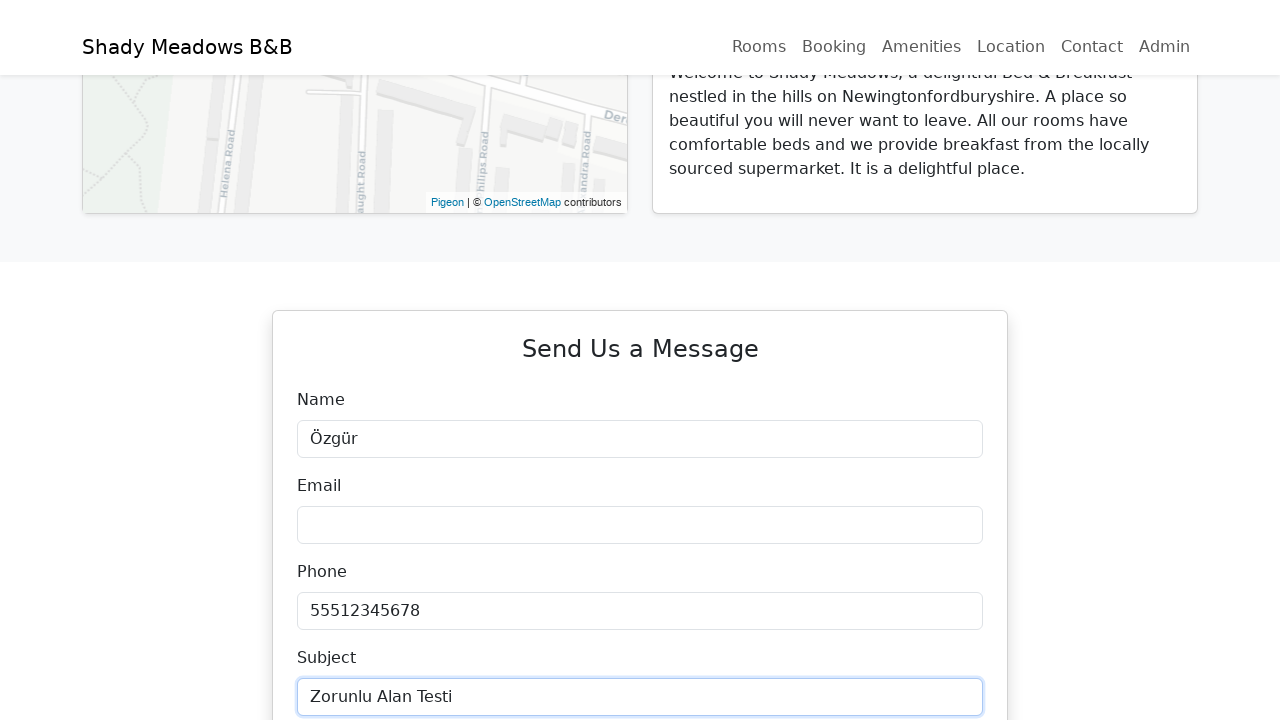

Located submit button
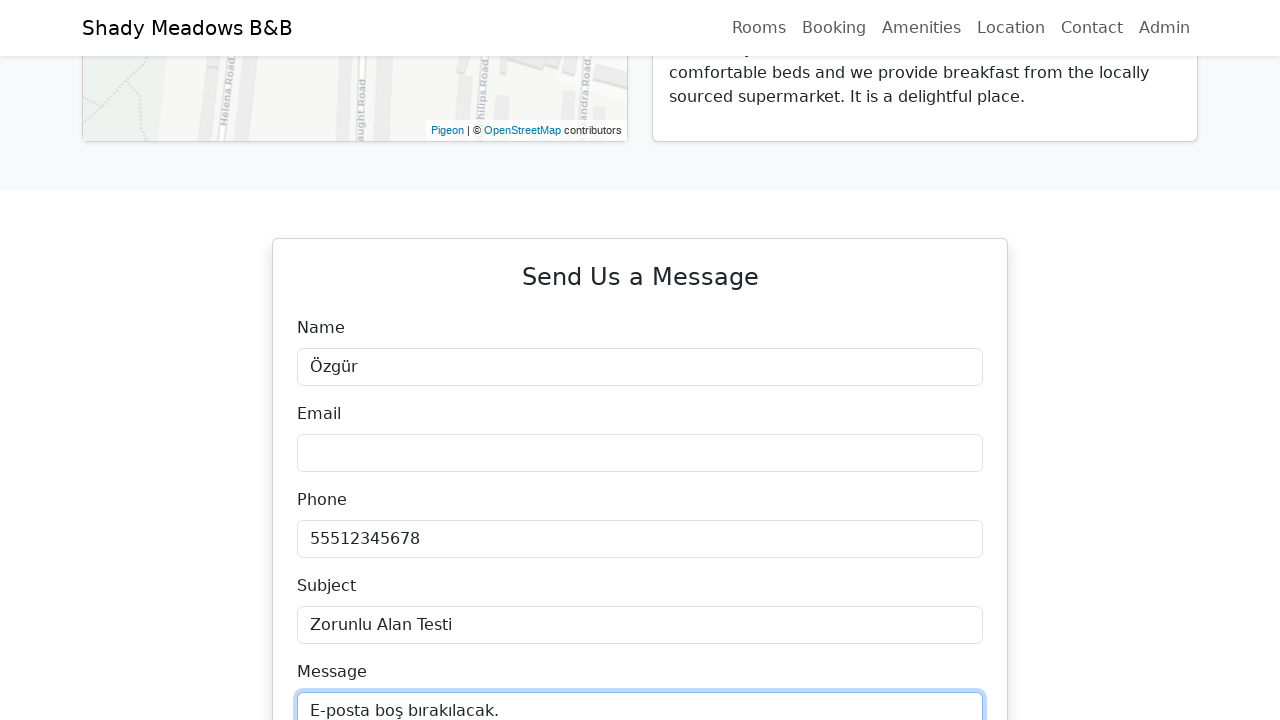

Scrolled submit button into view
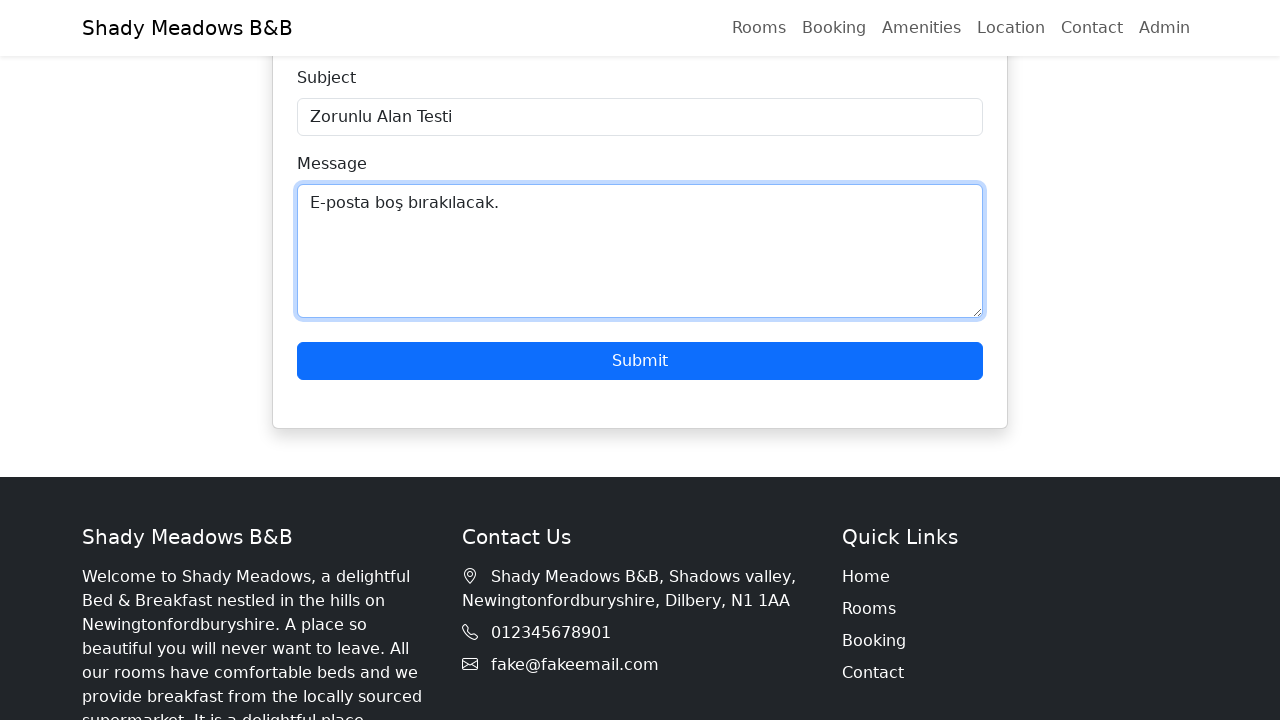

Clicked submit button with empty email field at (640, 361) on xpath=//button[text()='Submit']
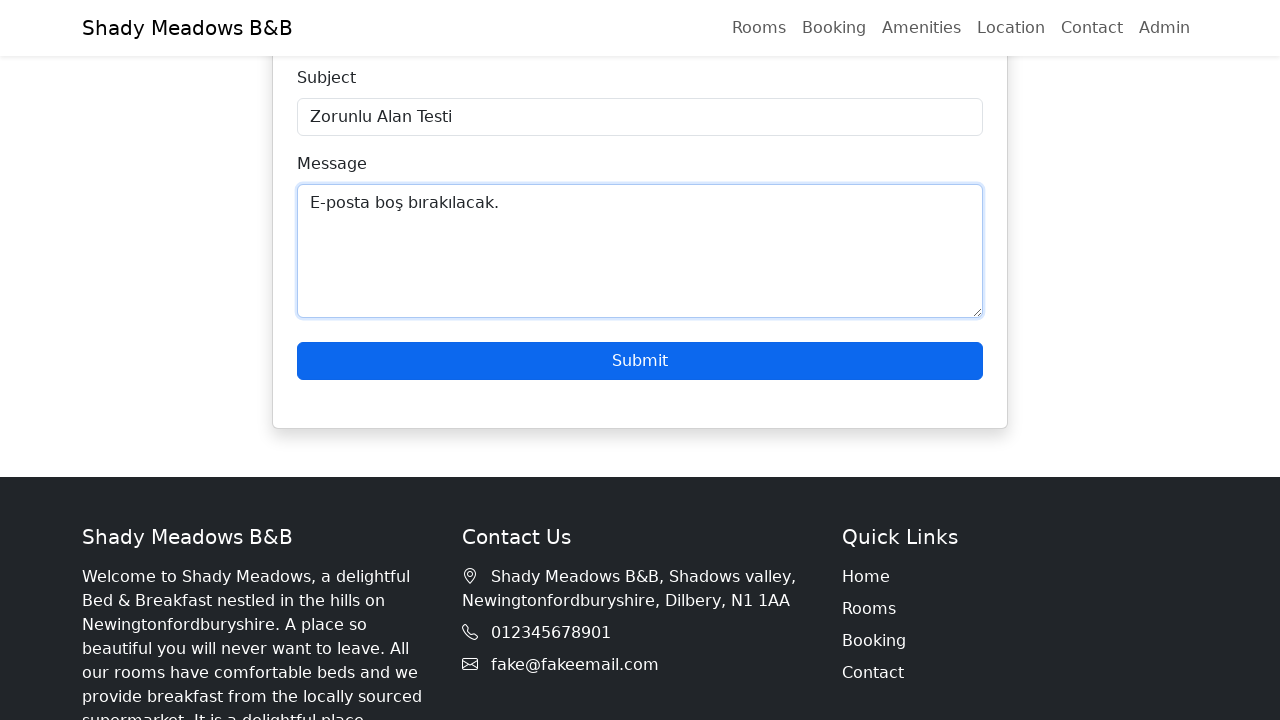

Warning message appeared in alert-danger element
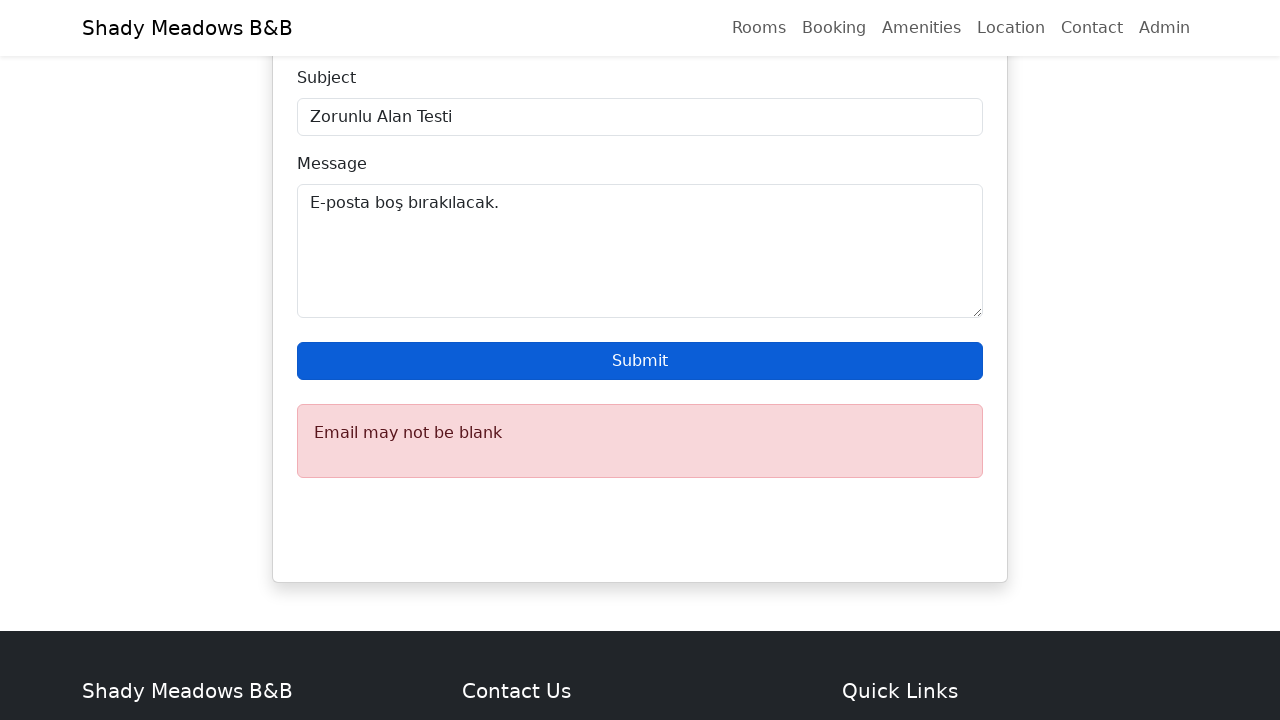

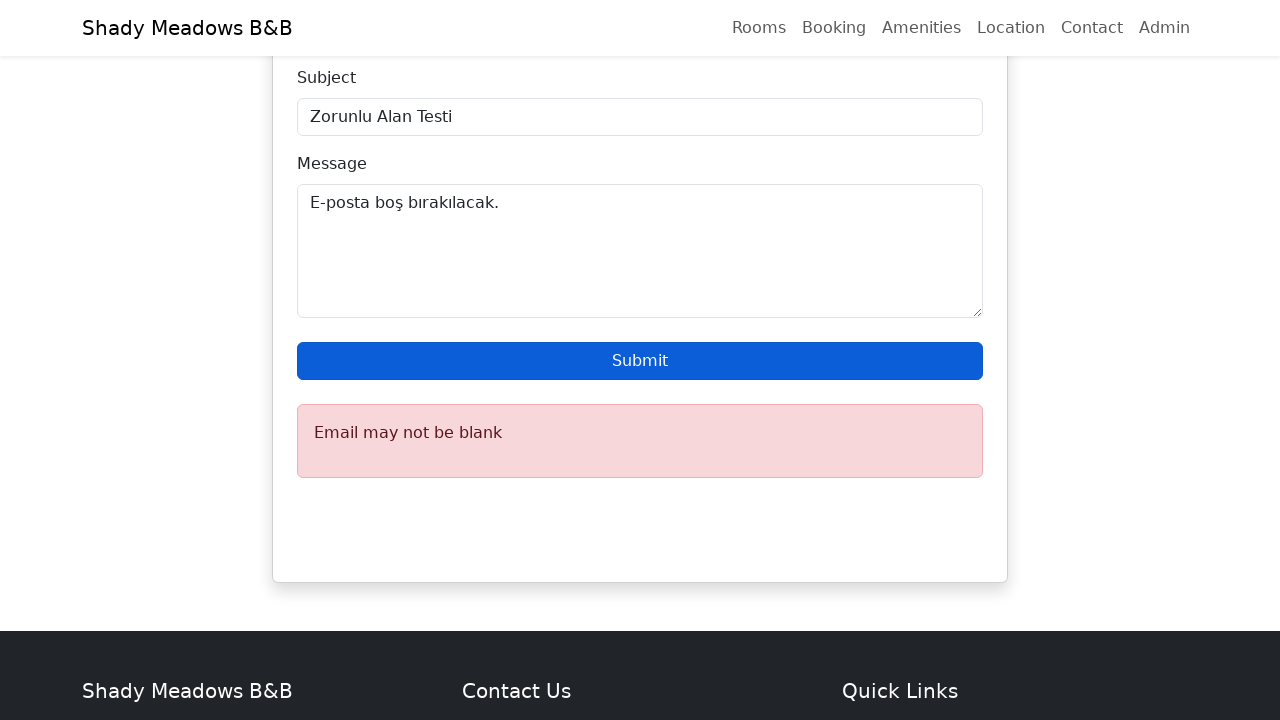